Tests checkbox functionality by verifying default states and toggling both checkboxes - clicking checkbox #1 to select it and checkbox #2 to deselect it

Starting URL: http://practice.cydeo.com/checkboxes

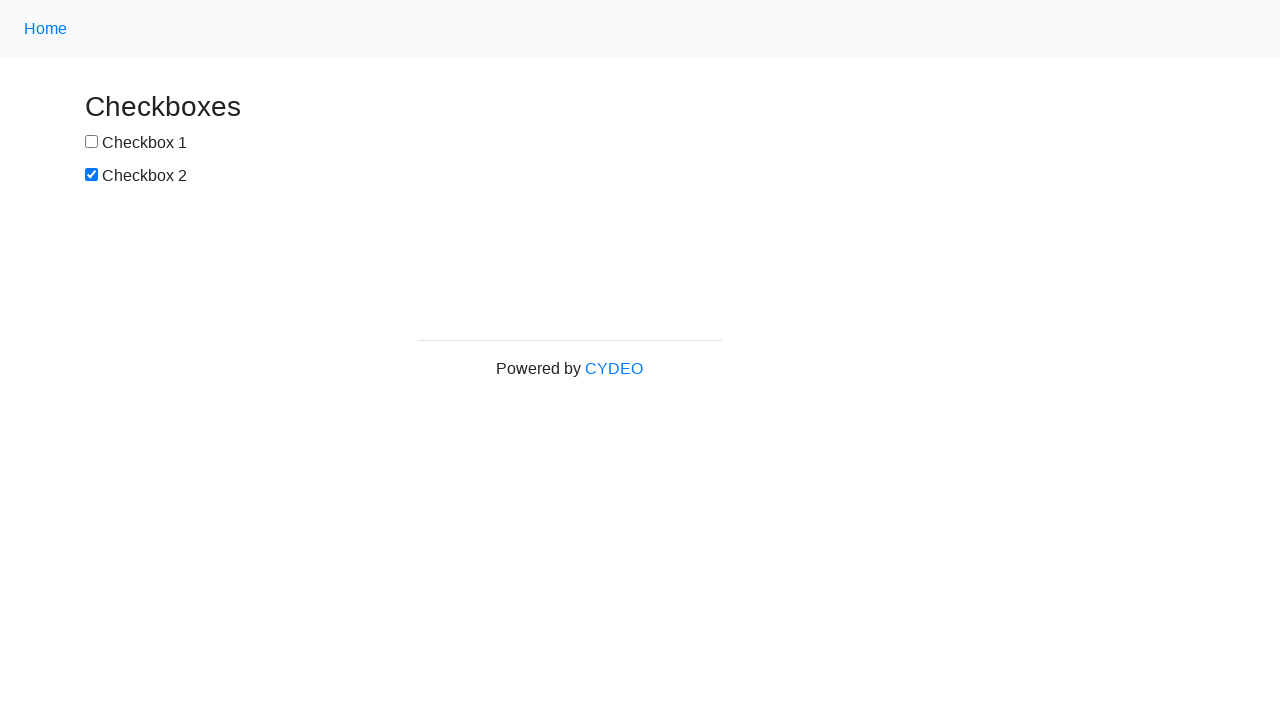

Located checkbox #1 element
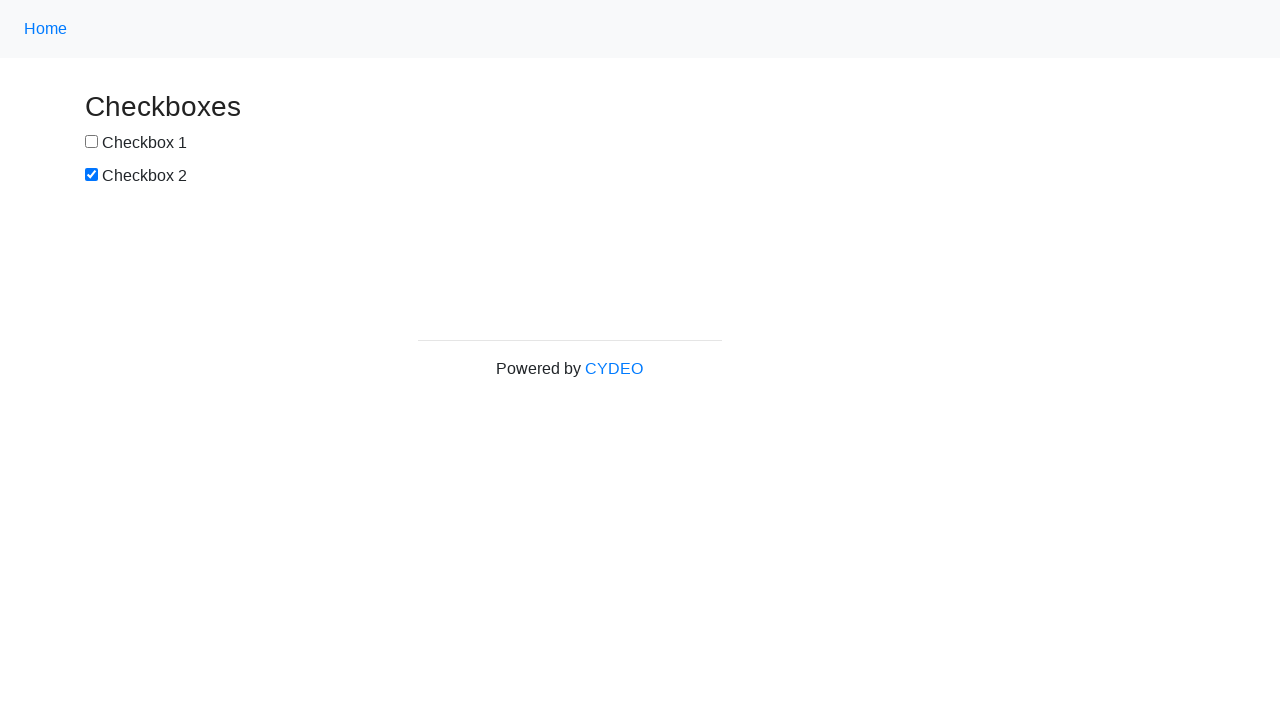

Located checkbox #2 element
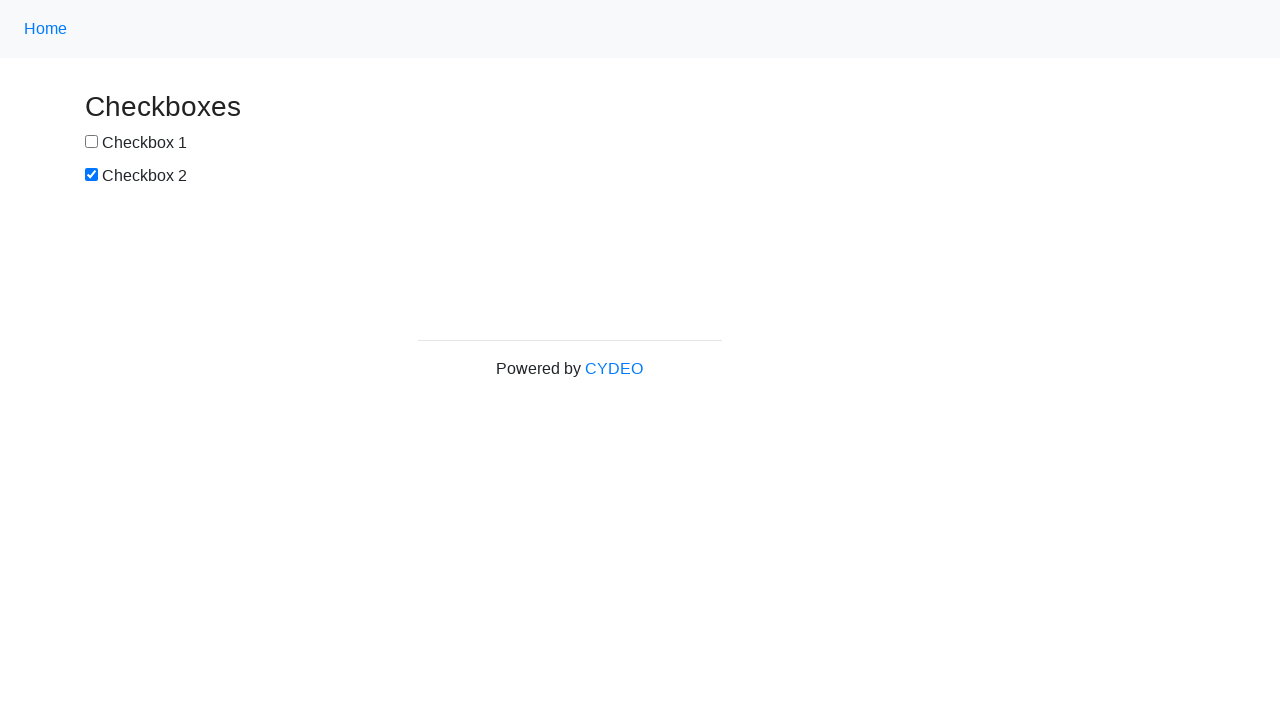

Verified checkbox #1 is not selected by default
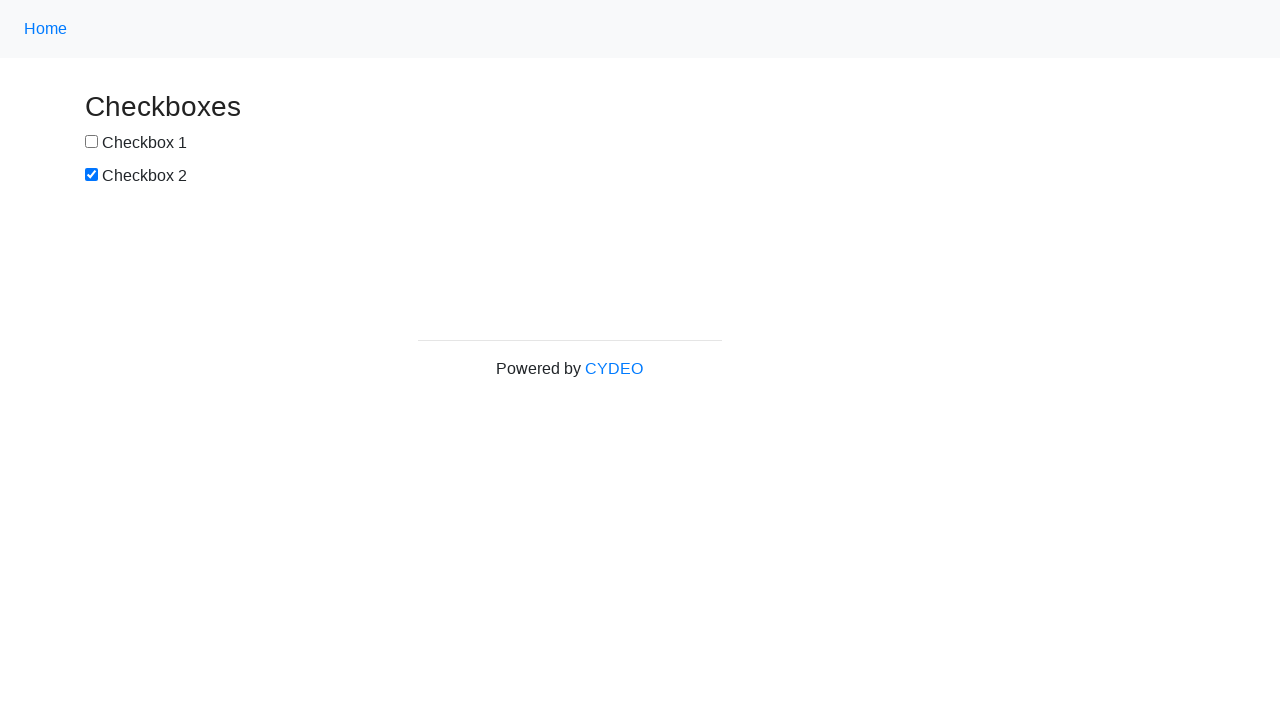

Verified checkbox #2 is selected by default
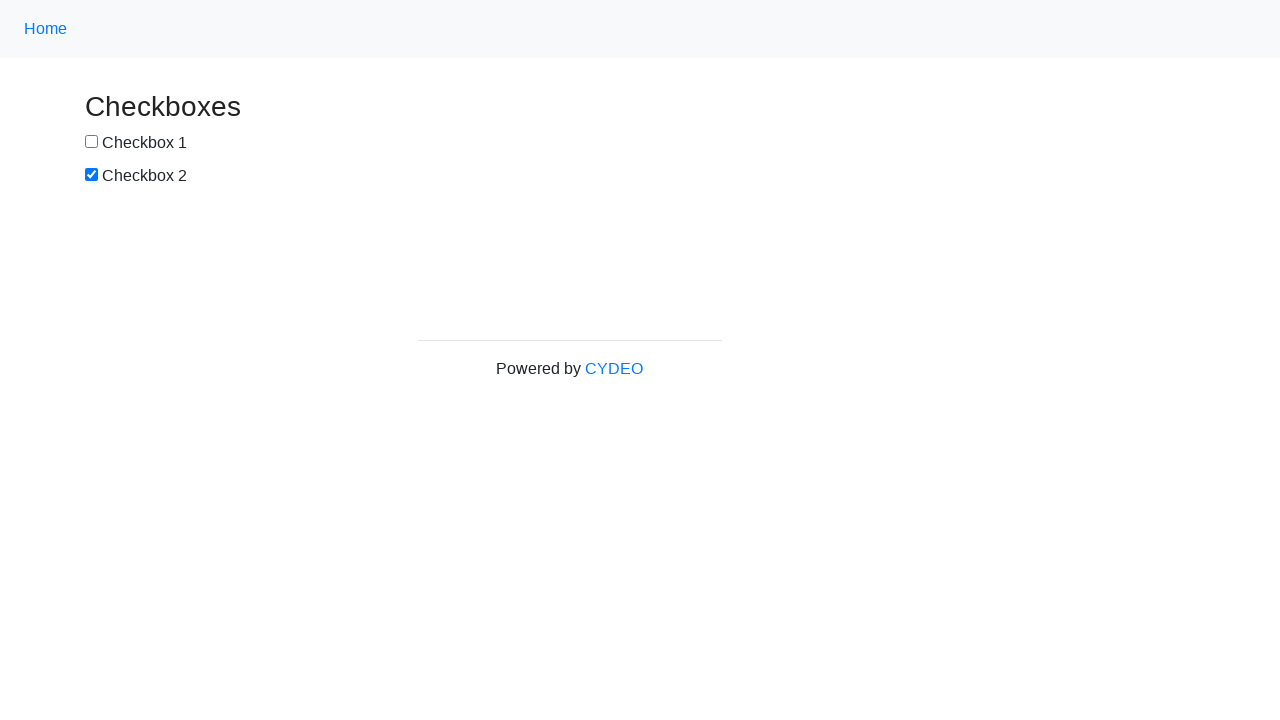

Clicked checkbox #1 to select it at (92, 142) on input[name='checkbox1']
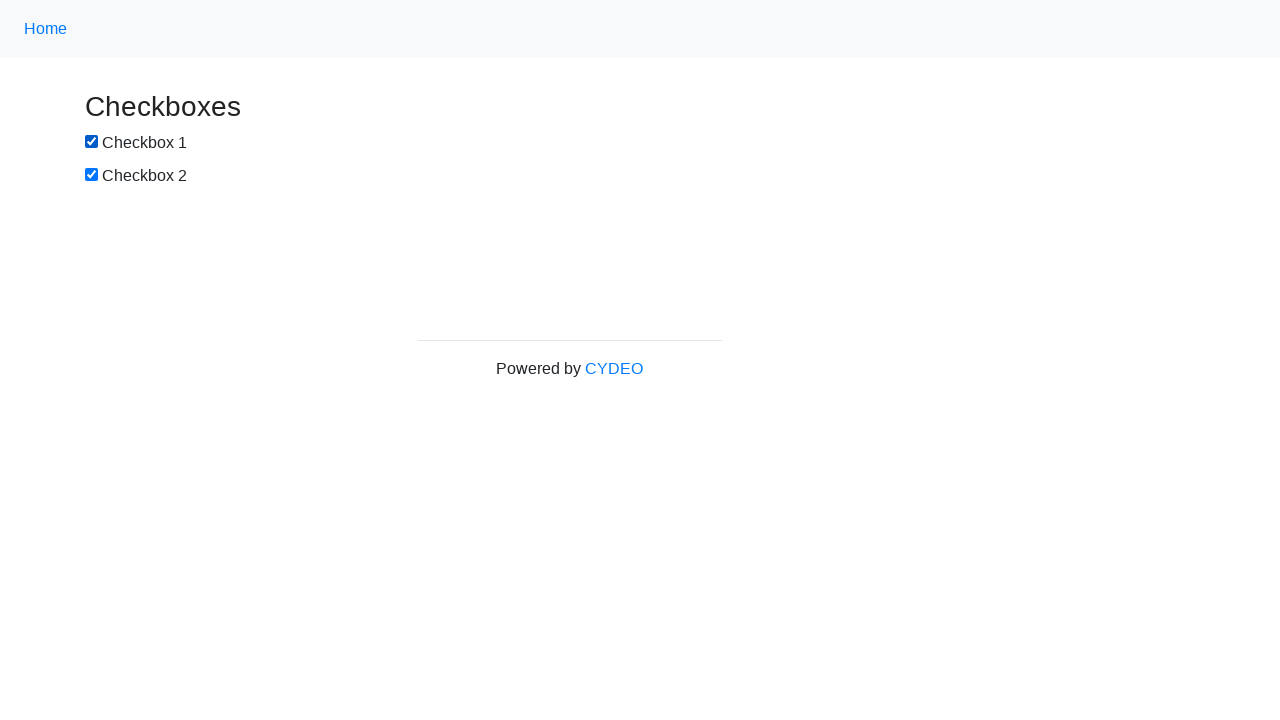

Clicked checkbox #2 to deselect it at (92, 175) on input[name='checkbox2']
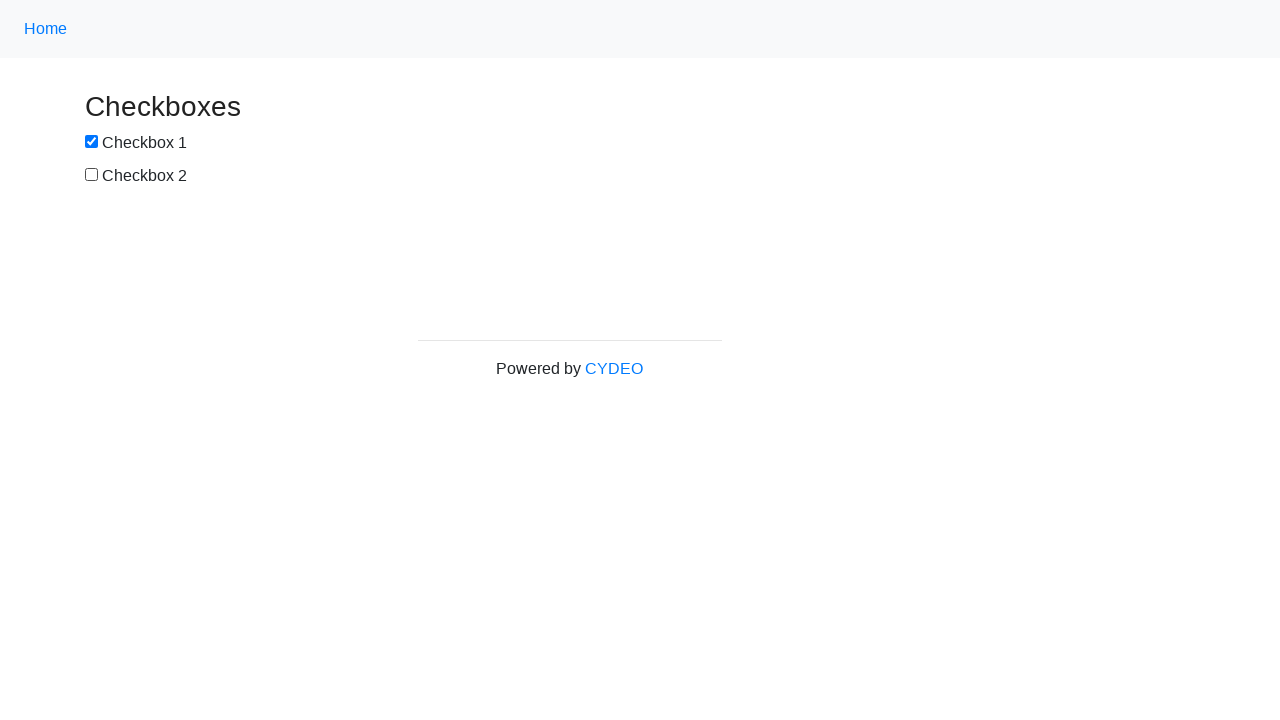

Verified checkbox #1 is now selected
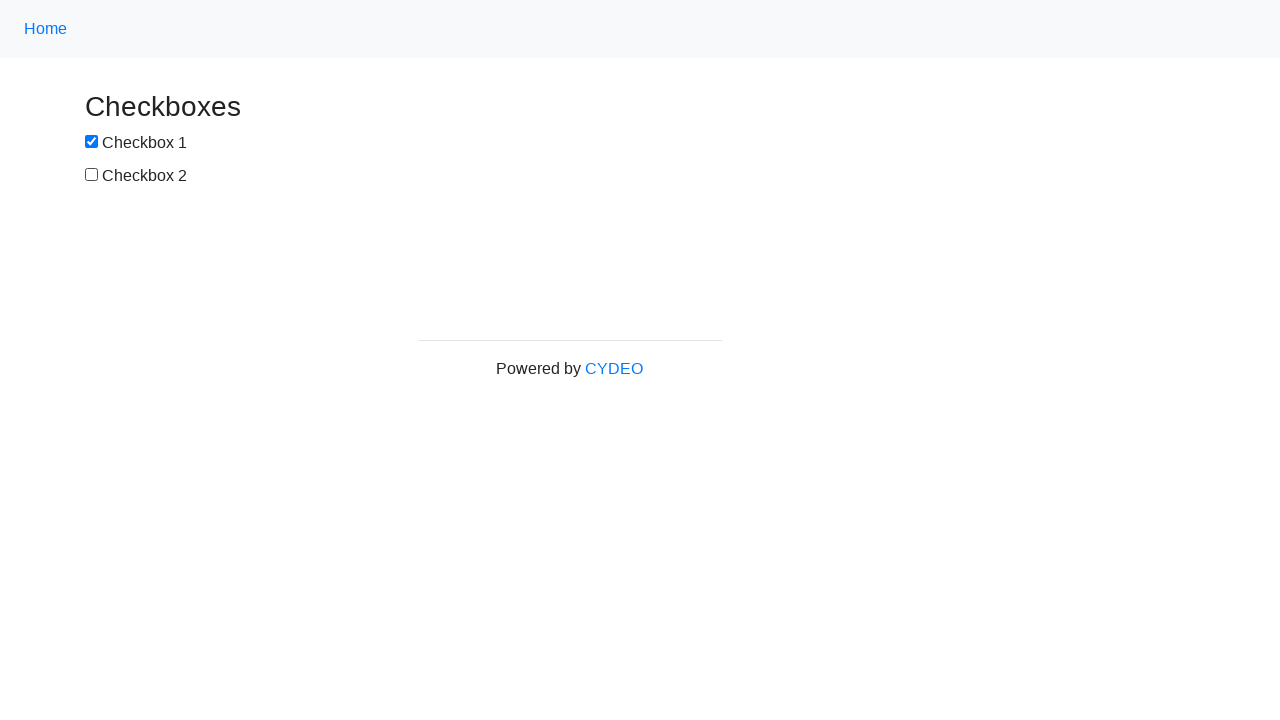

Verified checkbox #2 is now deselected
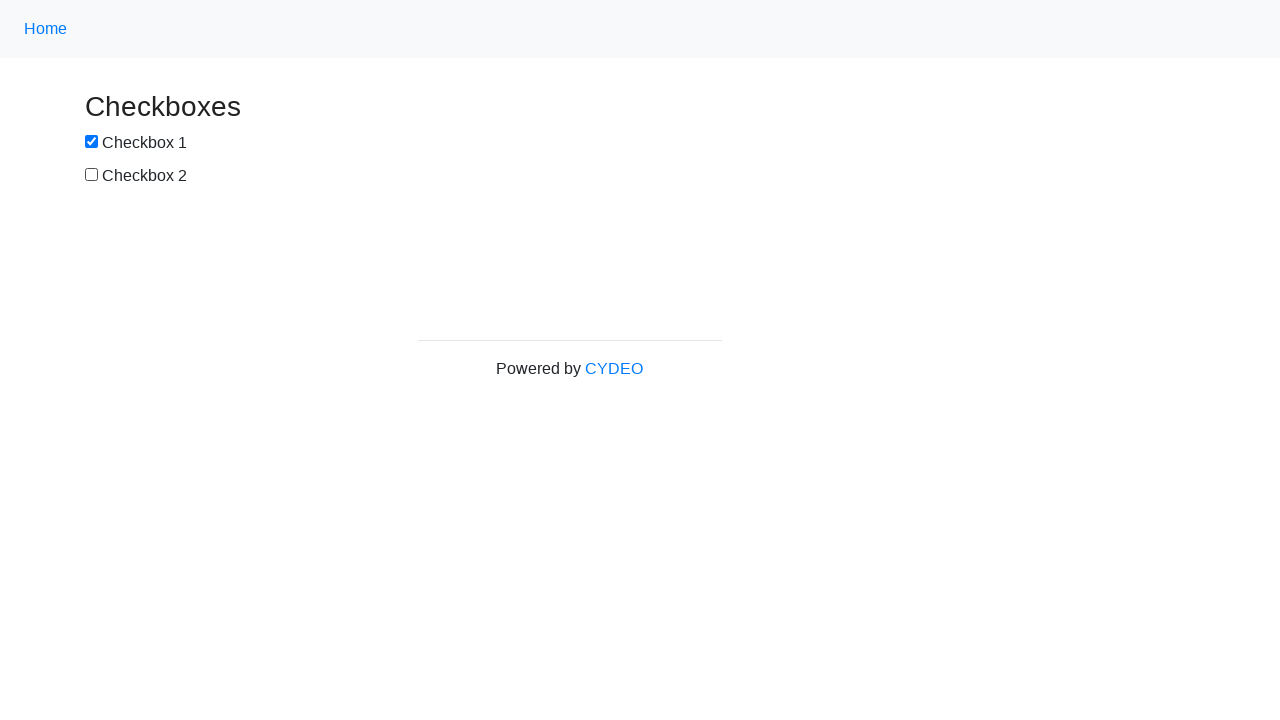

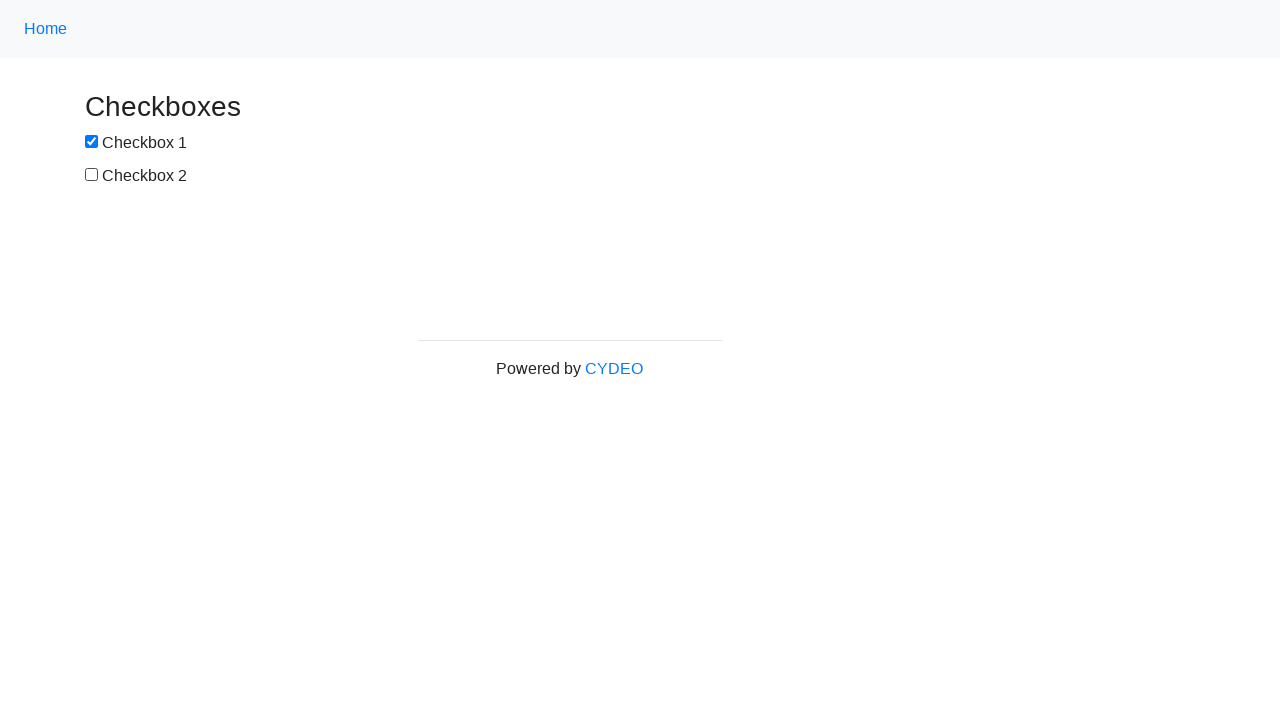